Simple test that navigates to the DemoQA homepage and waits for the page to load completely

Starting URL: https://demoqa.com/

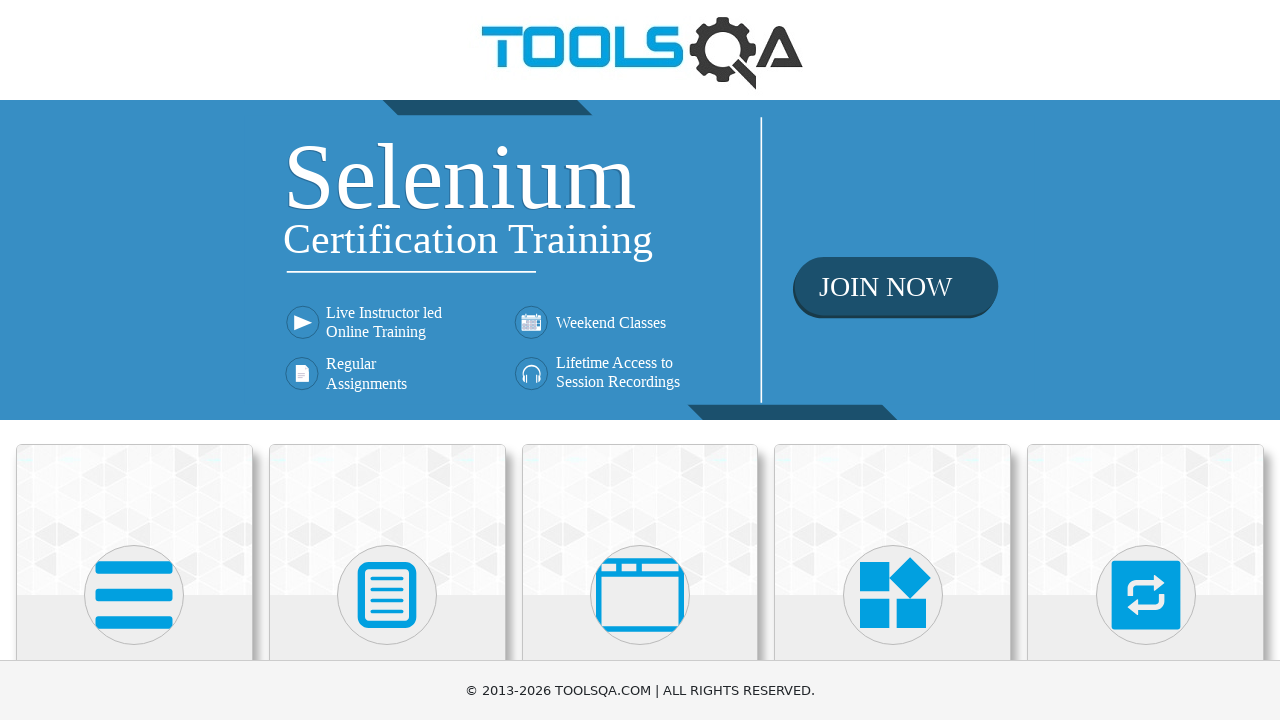

Navigated to DemoQA homepage
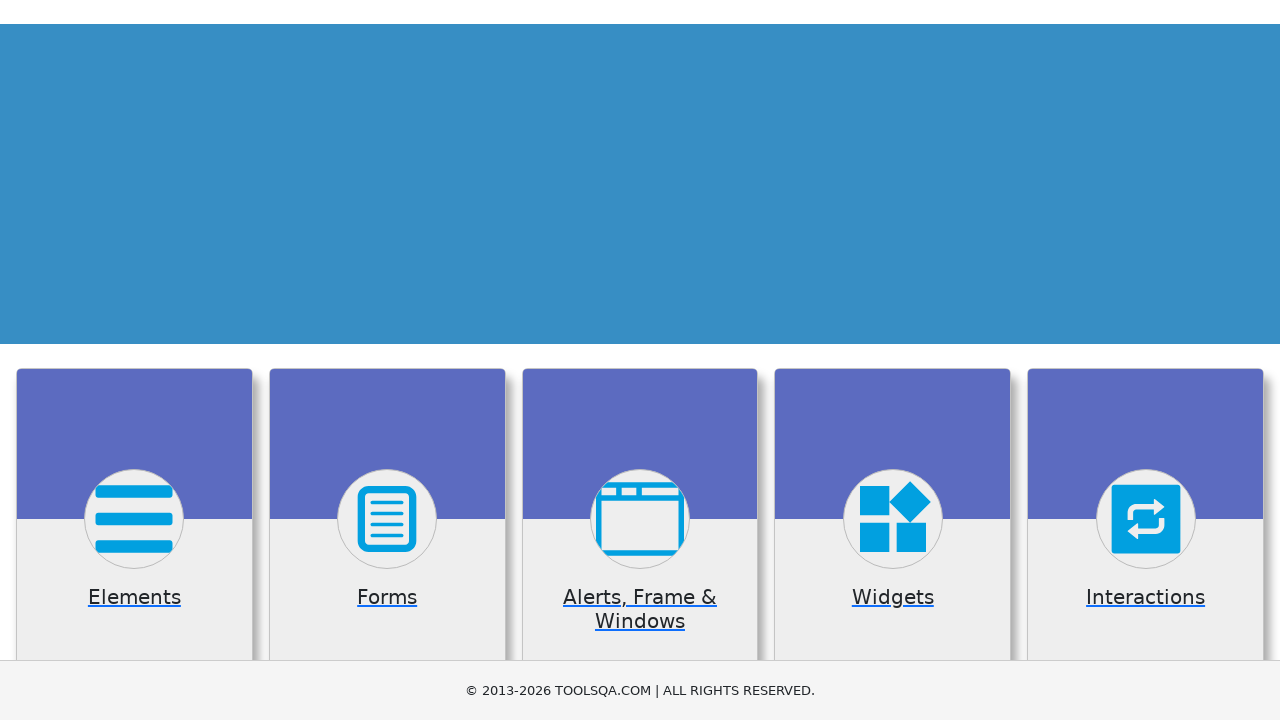

Page fully loaded
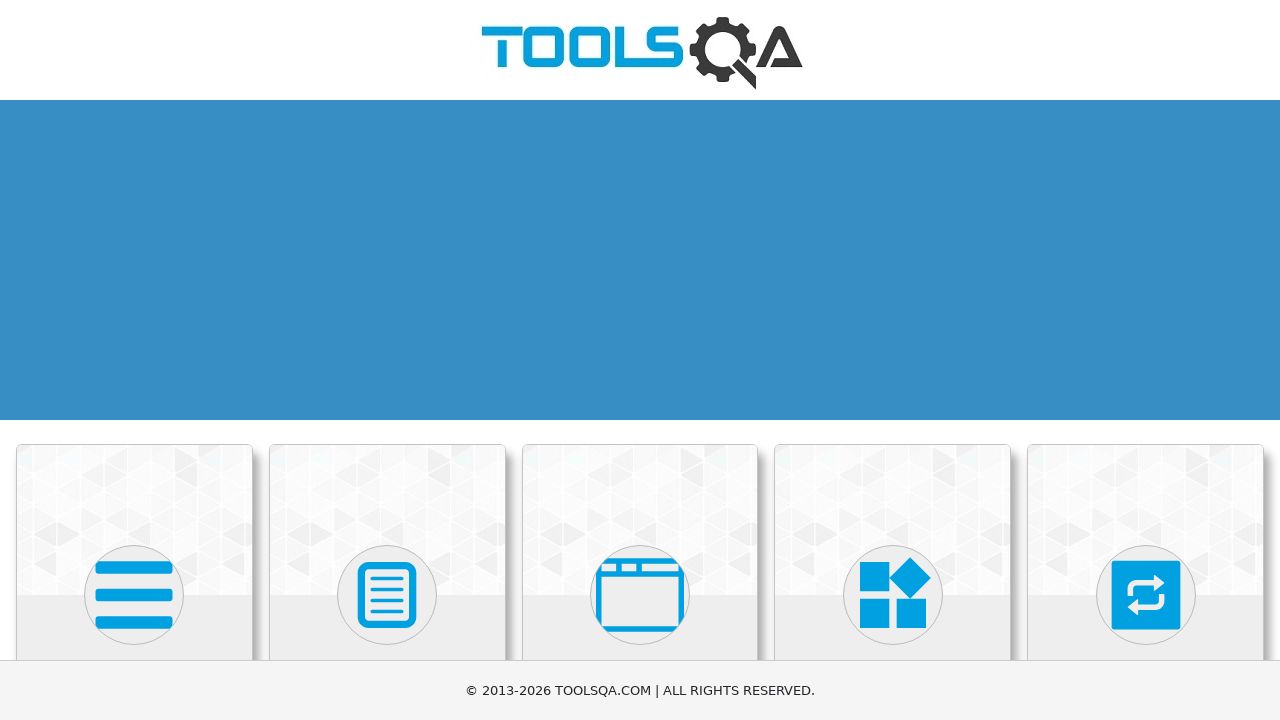

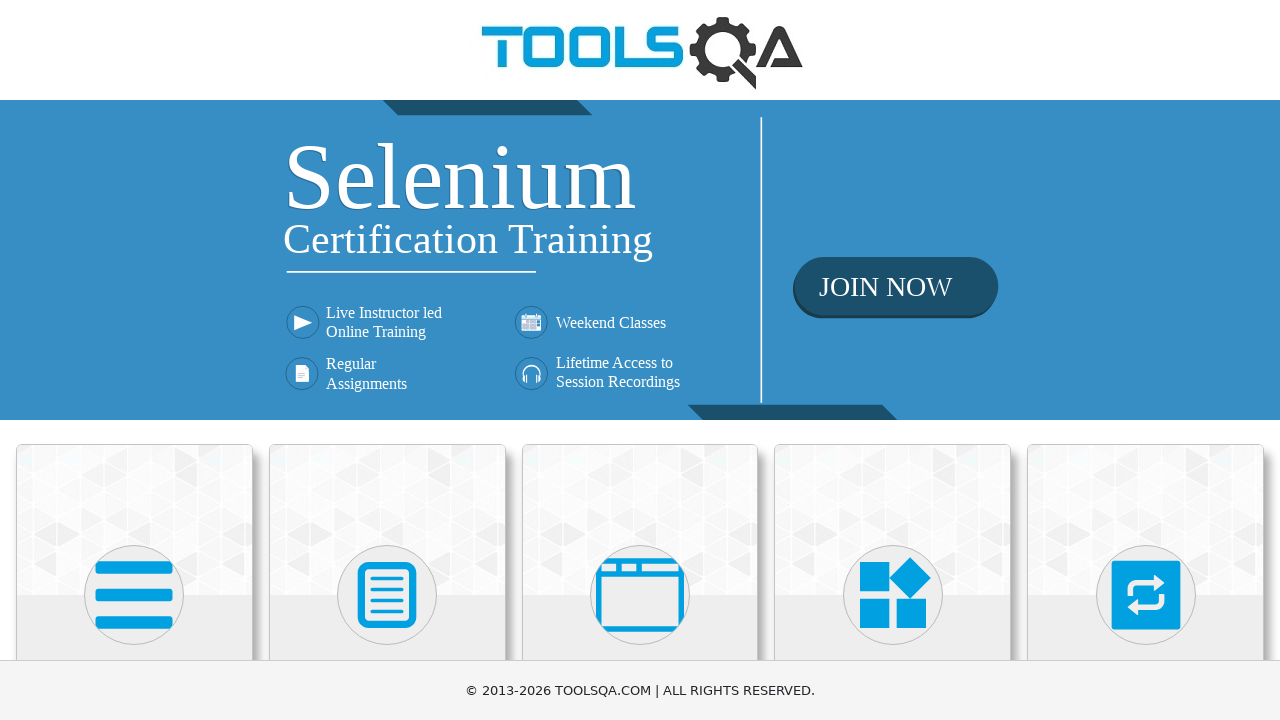